Tests static dropdown functionality by selecting options using different selection methods (by index, by visible text, and by value)

Starting URL: https://rahulshettyacademy.com/dropdownsPractise/

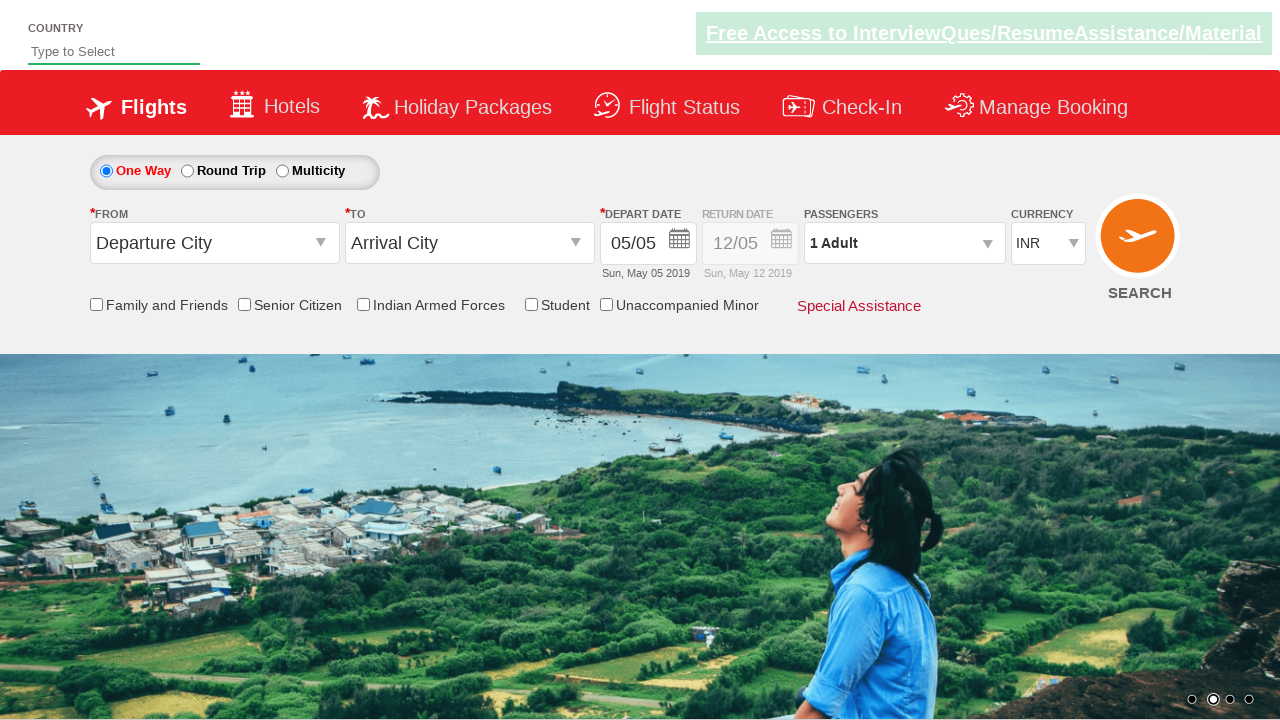

Navigated to dropdowns practice page
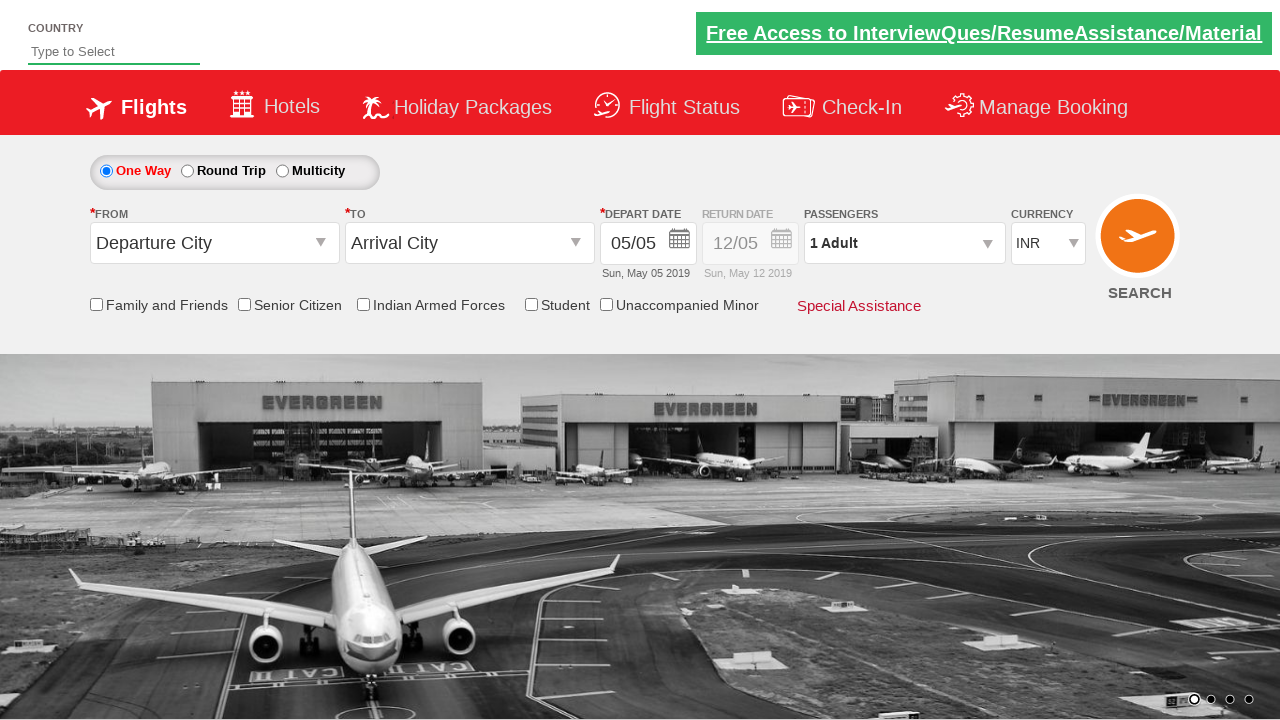

Selected dropdown option by index 1 on #ctl00_mainContent_DropDownListCurrency
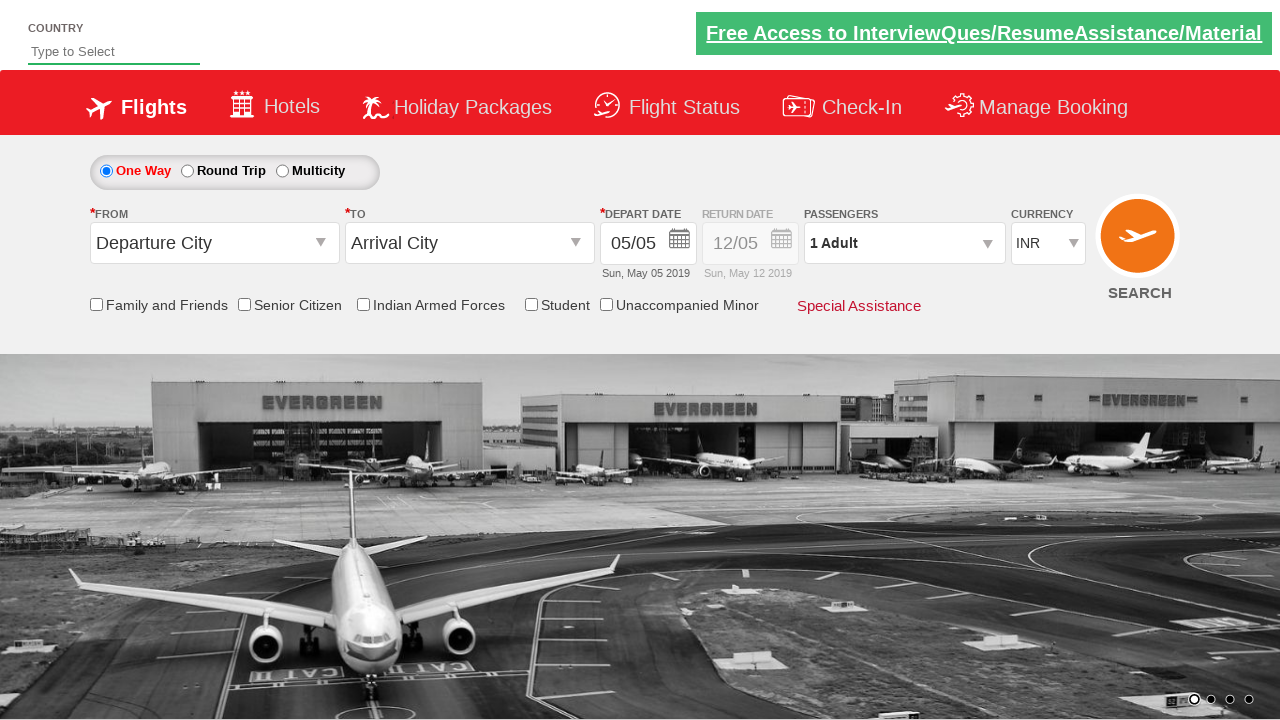

Selected dropdown option by visible text 'USD' on #ctl00_mainContent_DropDownListCurrency
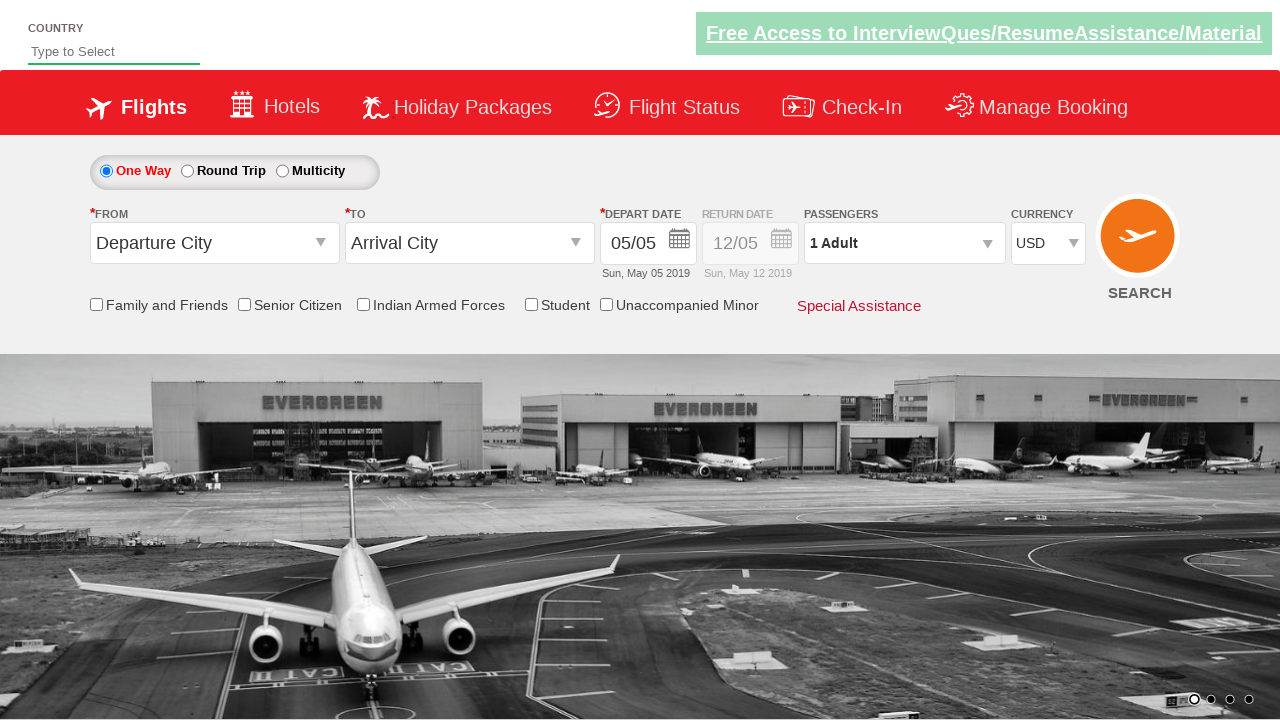

Selected dropdown option by value 'AED' on #ctl00_mainContent_DropDownListCurrency
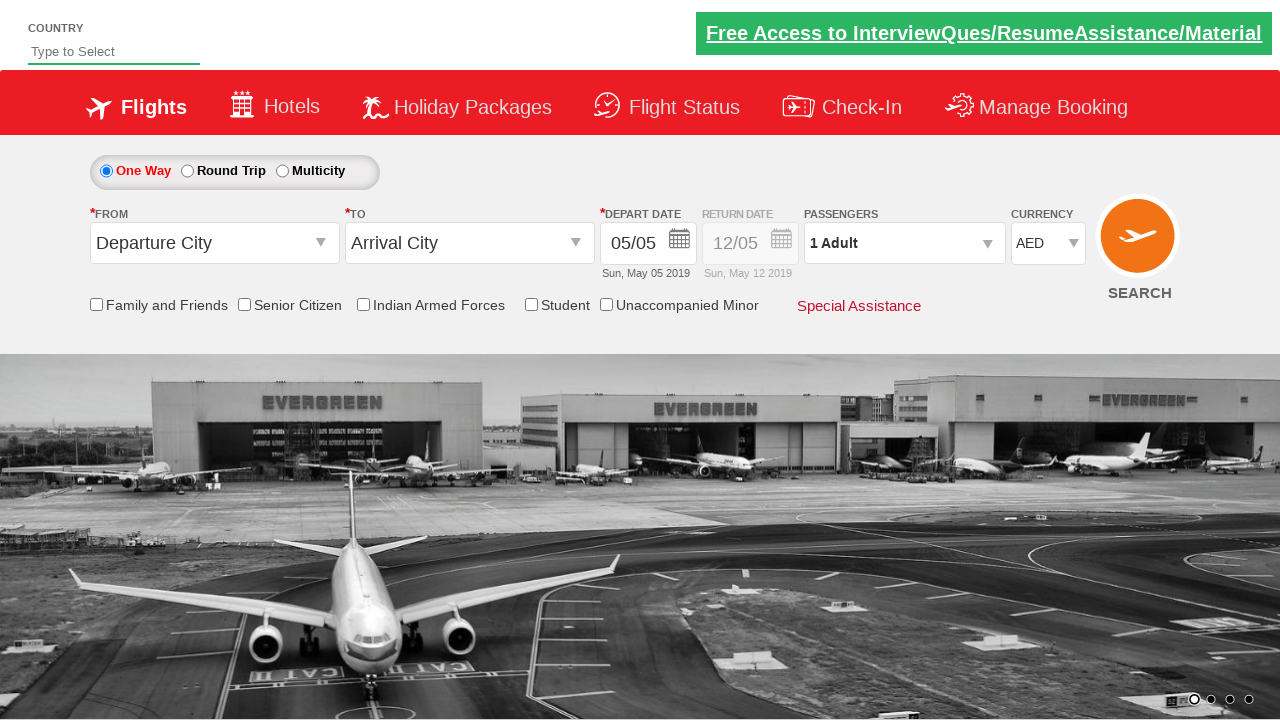

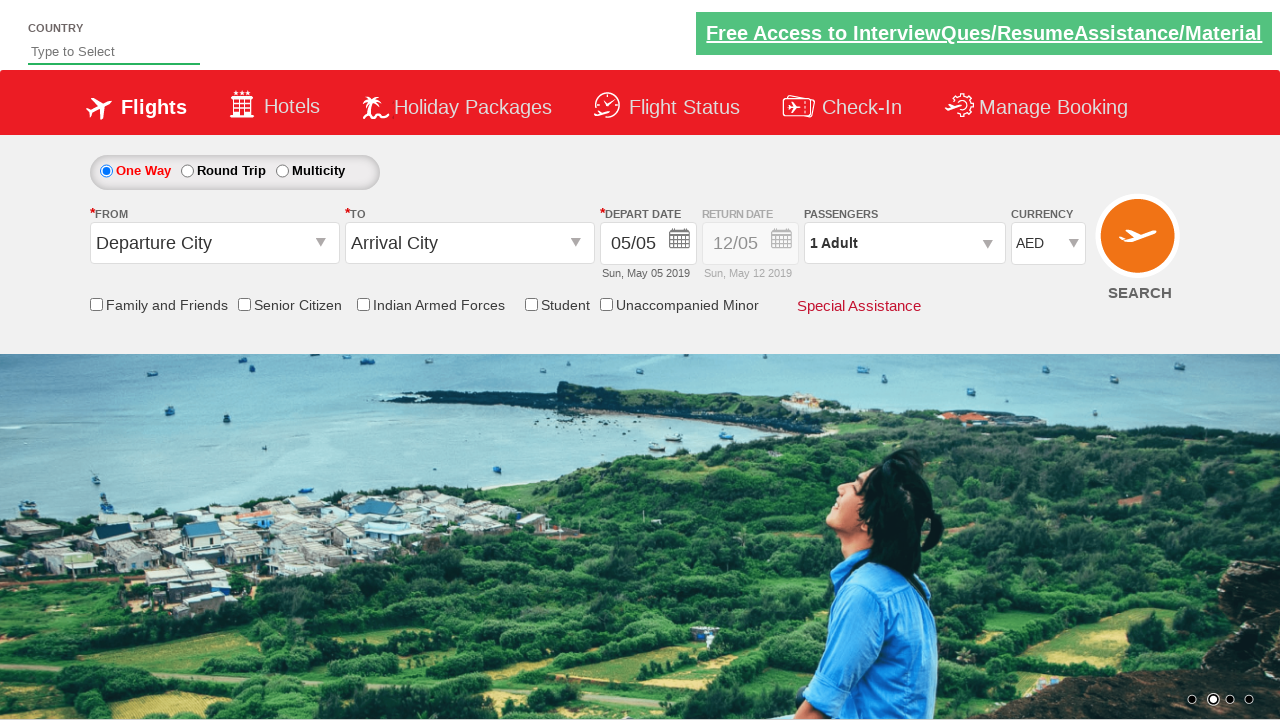